Tests the search/filter functionality on an e-commerce practice site by entering "Rice" in the search field and verifying that the filtered results contain the search term.

Starting URL: https://rahulshettyacademy.com/seleniumPractise/#/offers

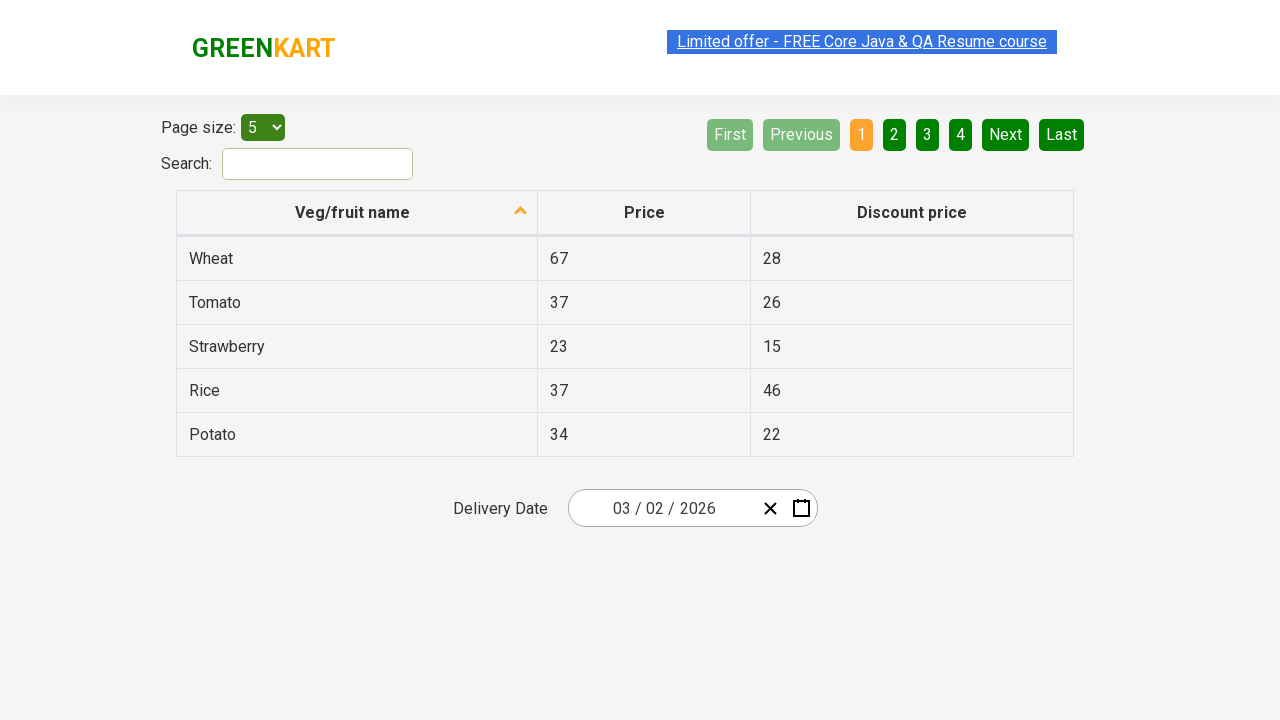

Filled search field with 'Rice' on #search-field
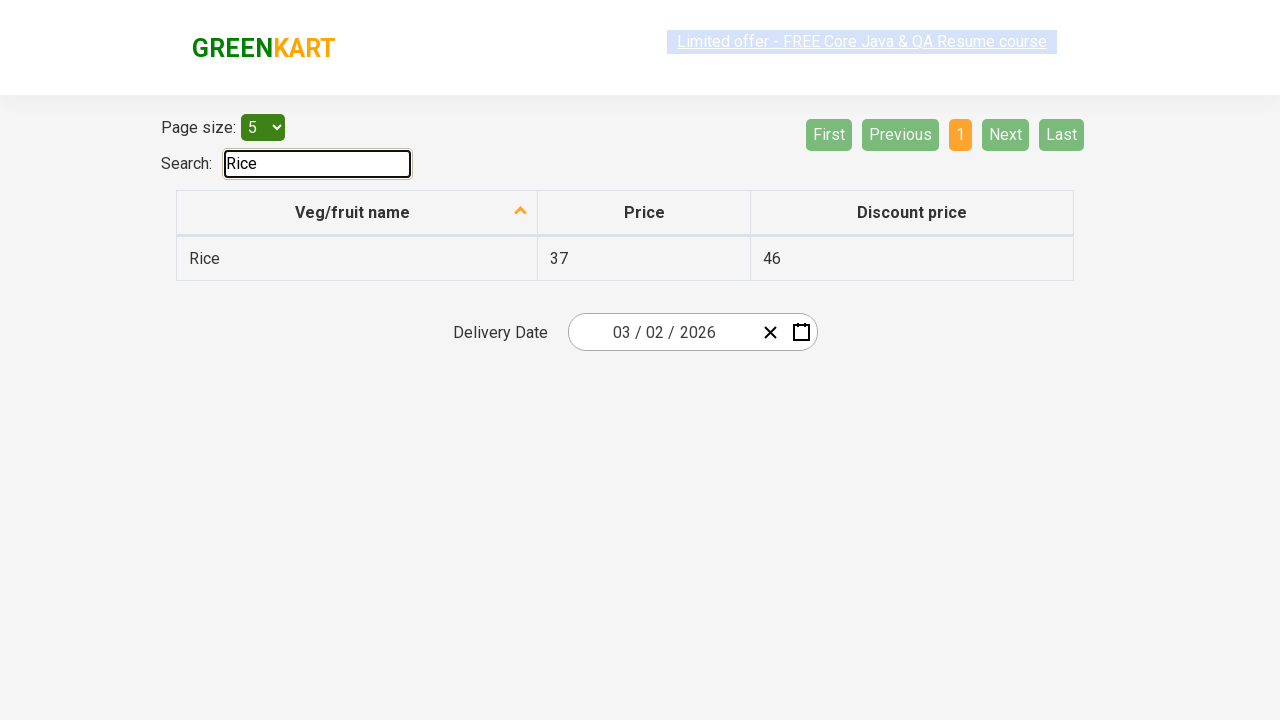

Filtered results appeared after searching for 'Rice'
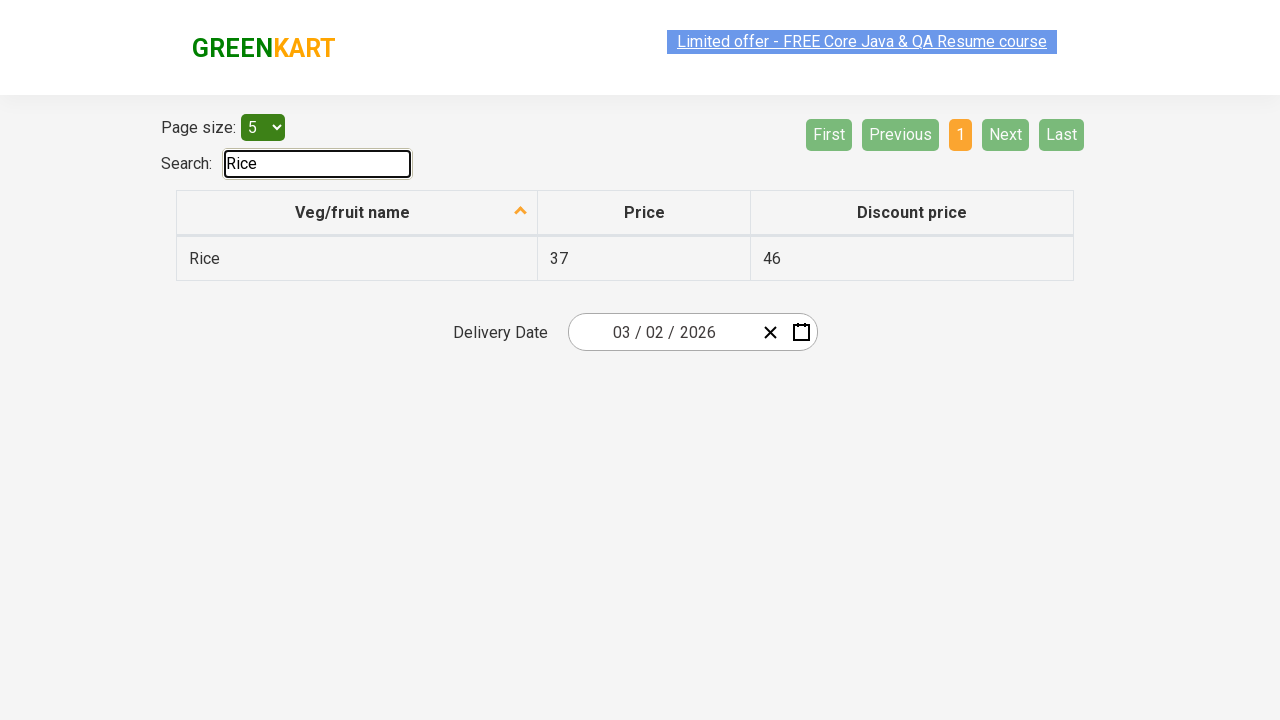

Retrieved 1 filtered results from the table
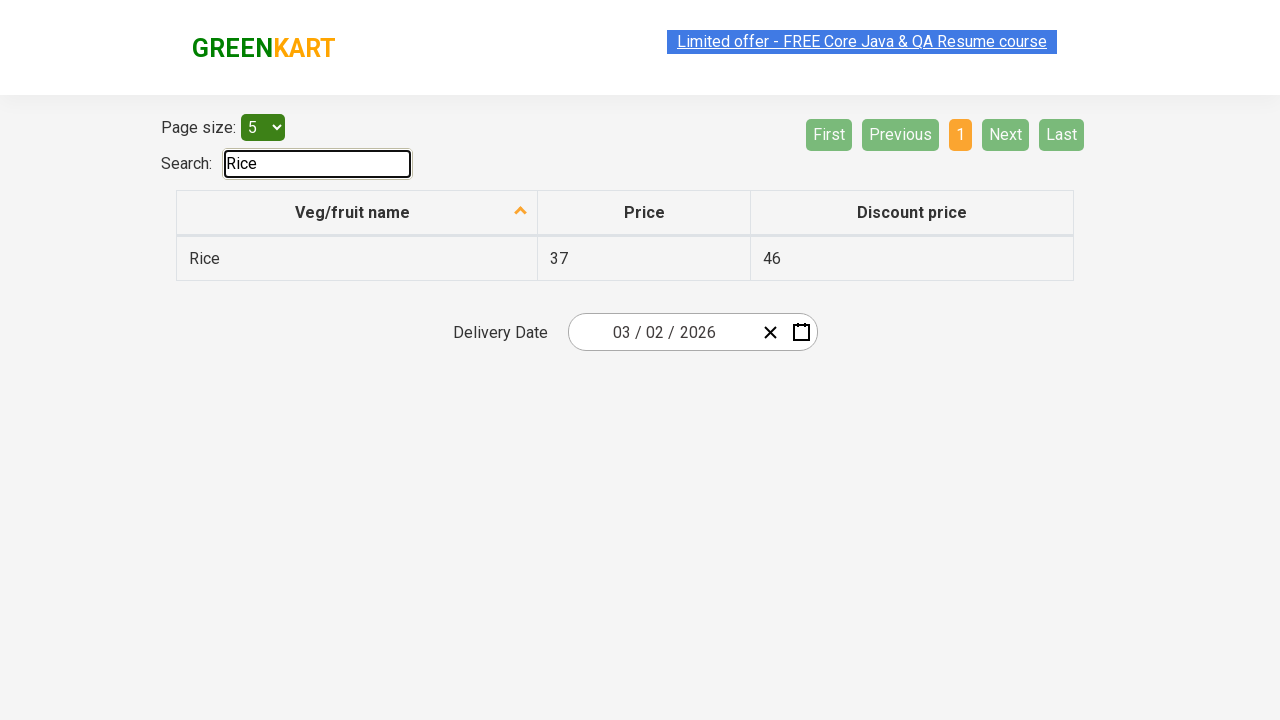

Verified that at least one filtered result is present
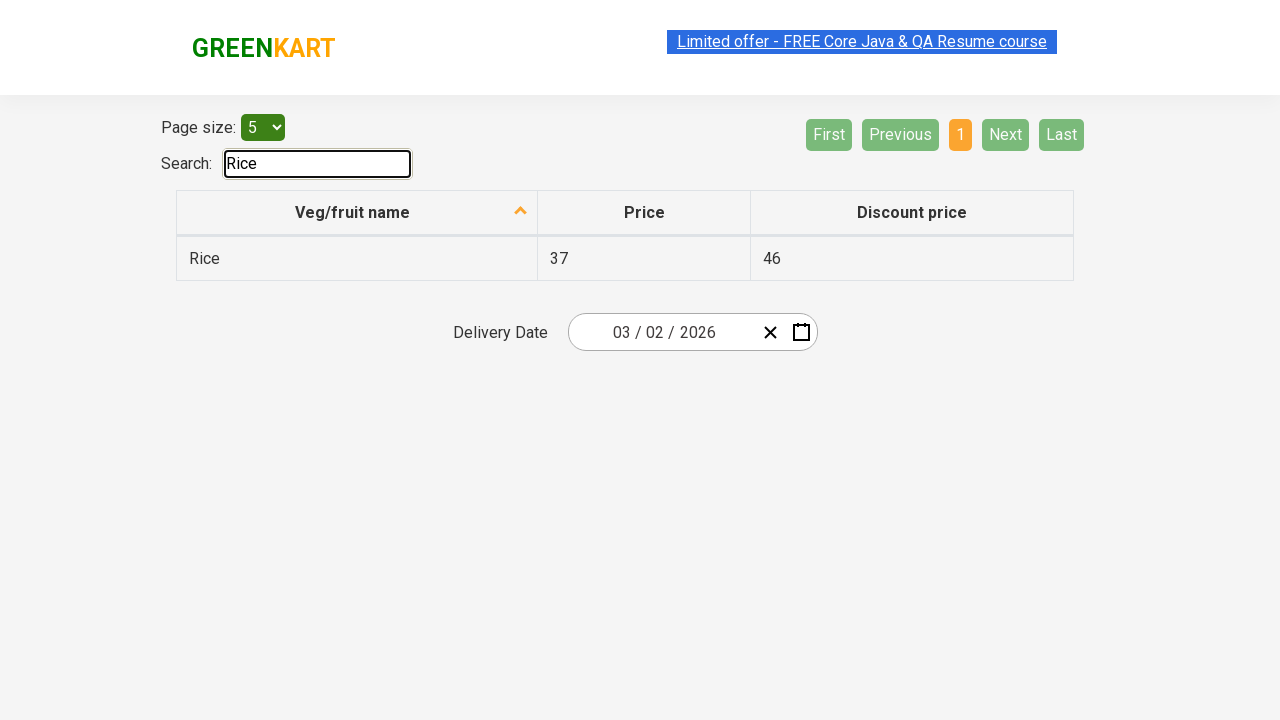

Verified filtered item contains 'Rice': Rice
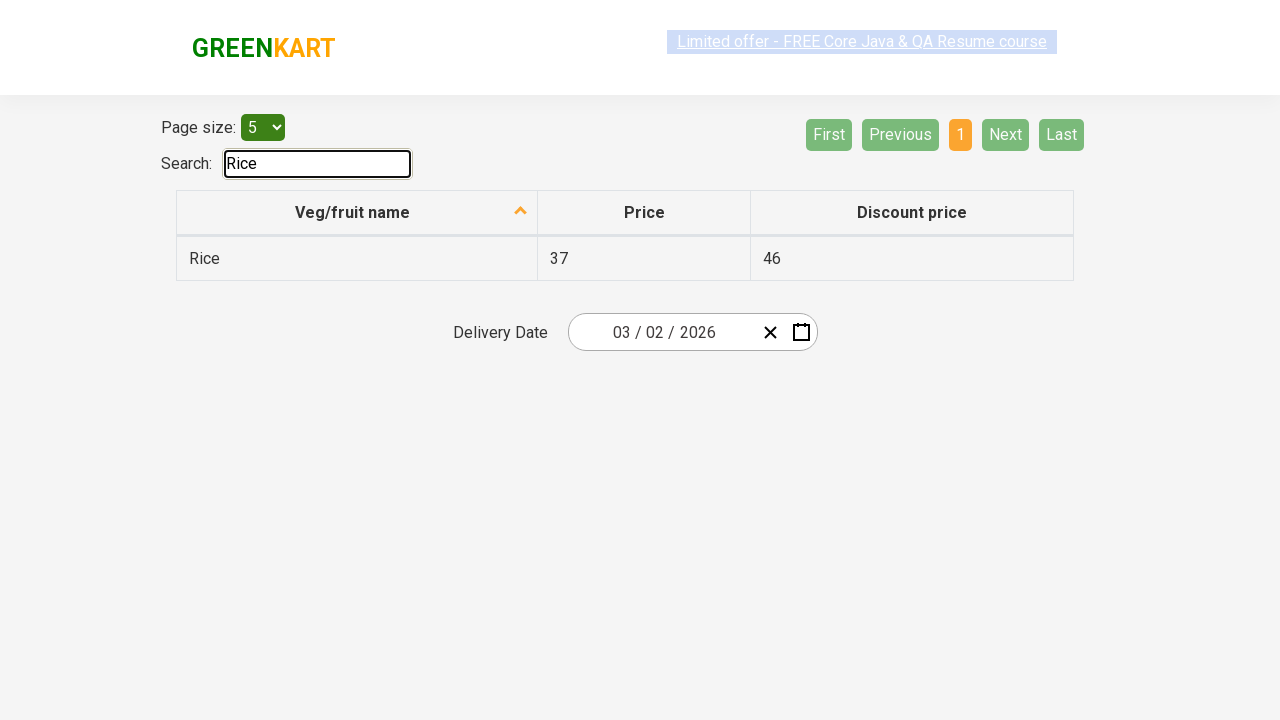

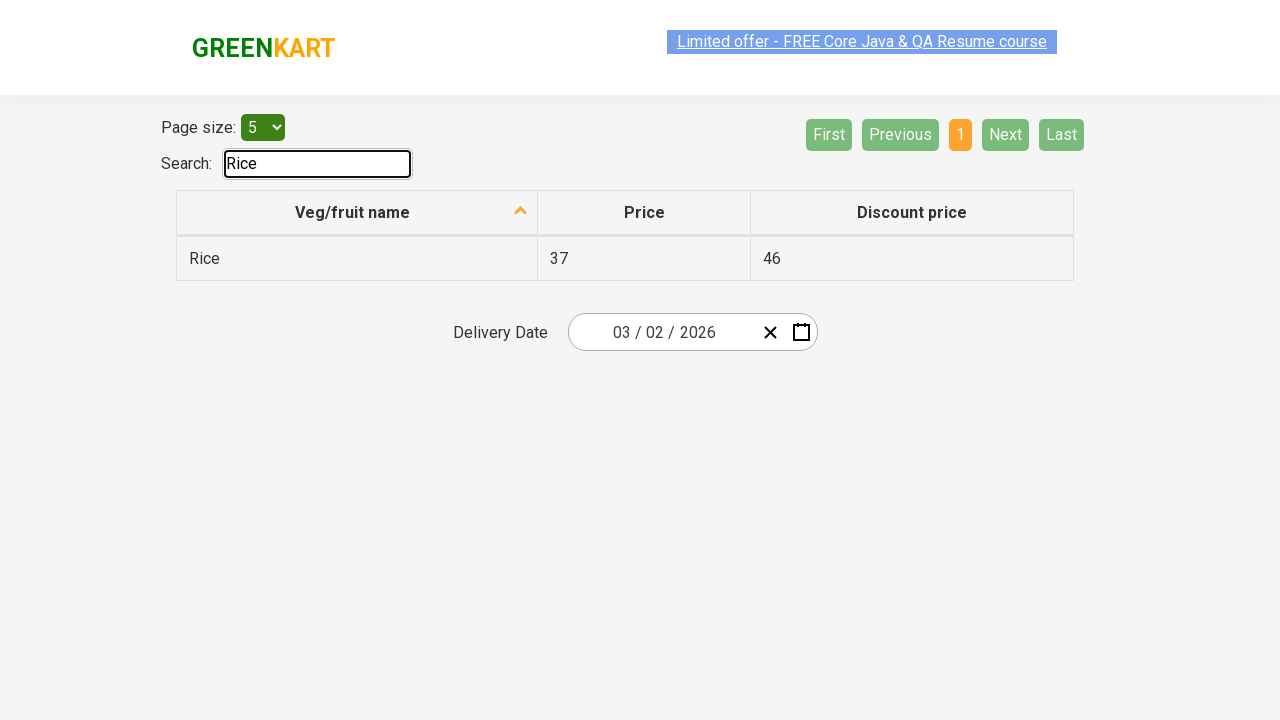